Navigates to OrangeHRM page and verifies that the page title is "OrangeHRM"

Starting URL: http://alchemy.hguy.co/orangehrm

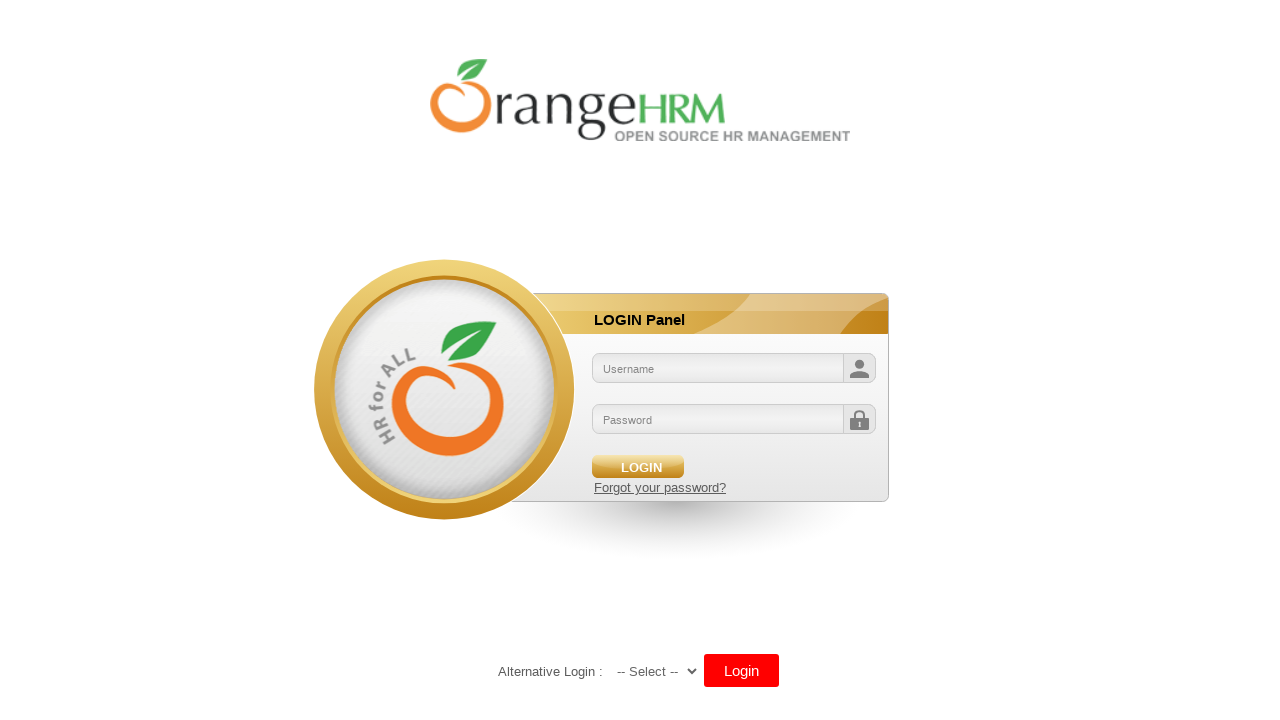

Navigated to OrangeHRM page at http://alchemy.hguy.co/orangehrm
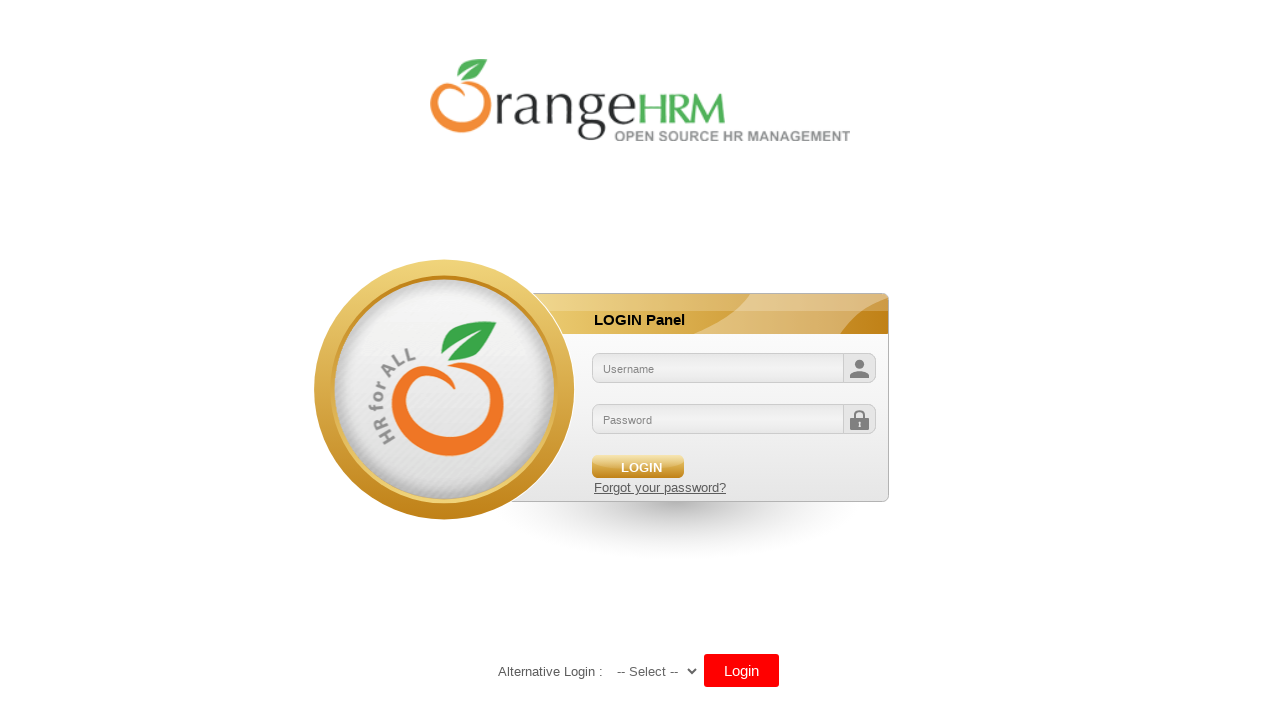

Verified that page title is 'OrangeHRM'
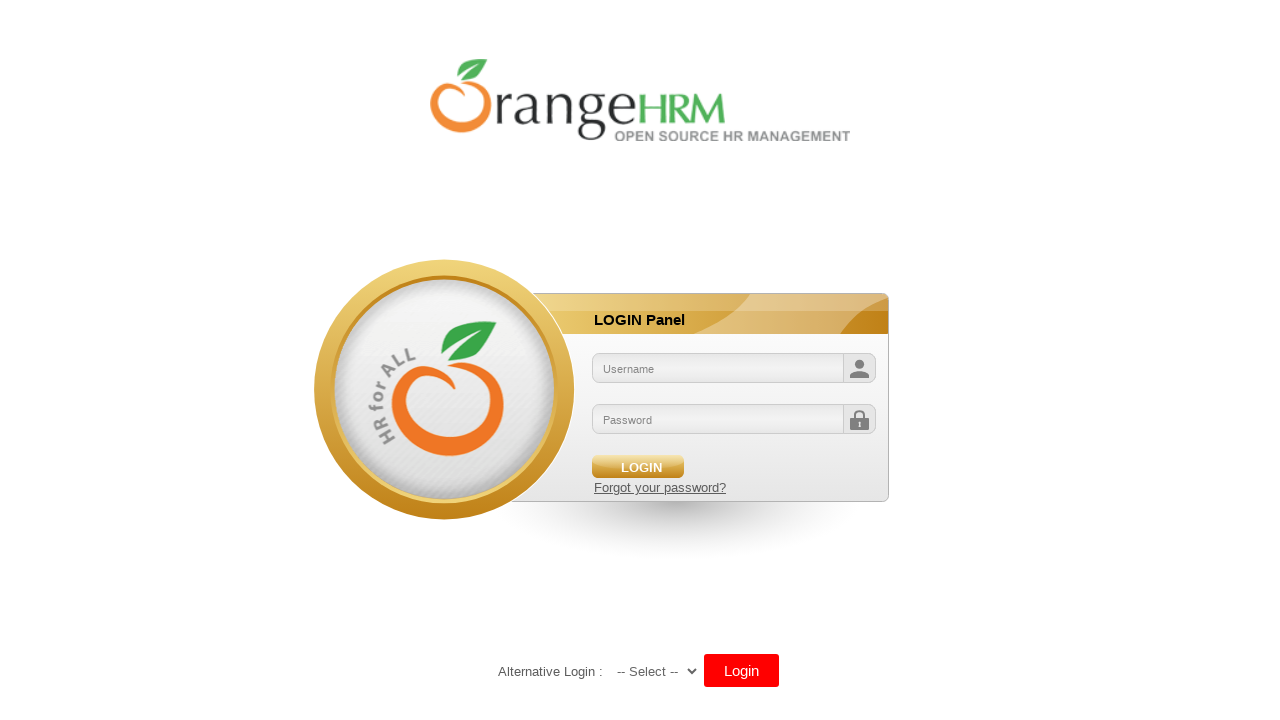

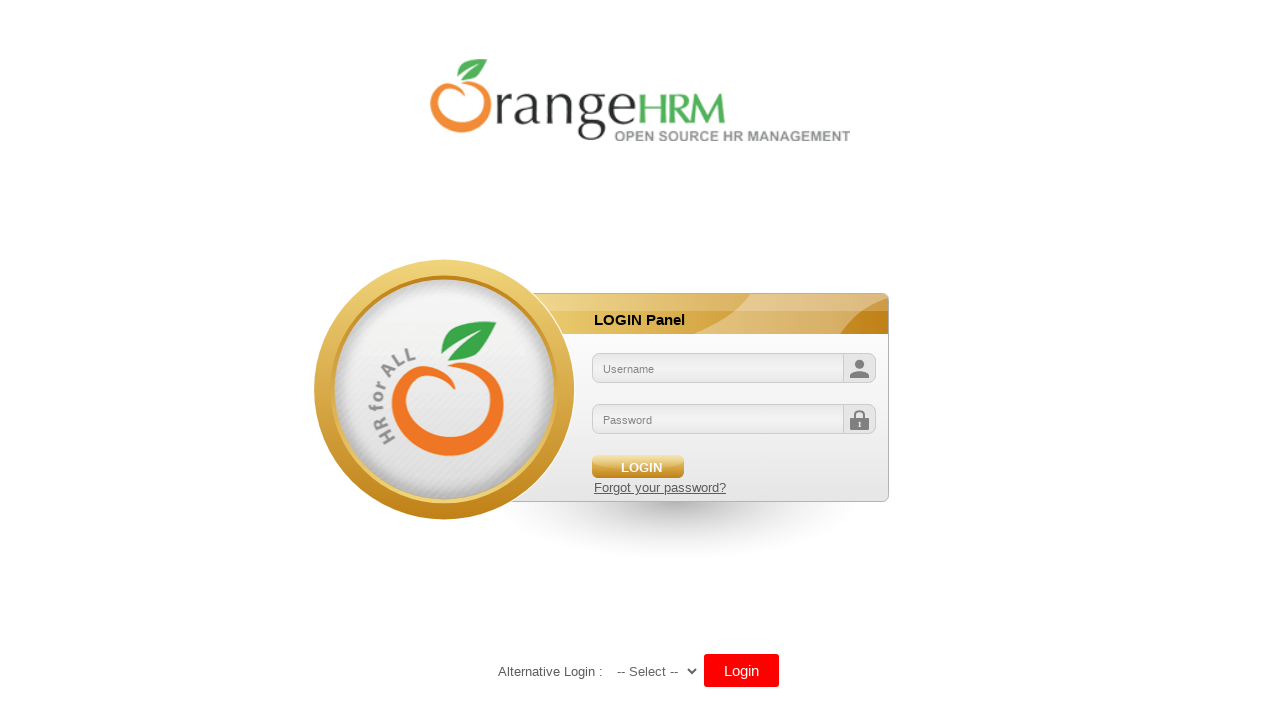